Tests that the toggle-all checkbox updates state when individual items are completed or cleared

Starting URL: https://demo.playwright.dev/todomvc

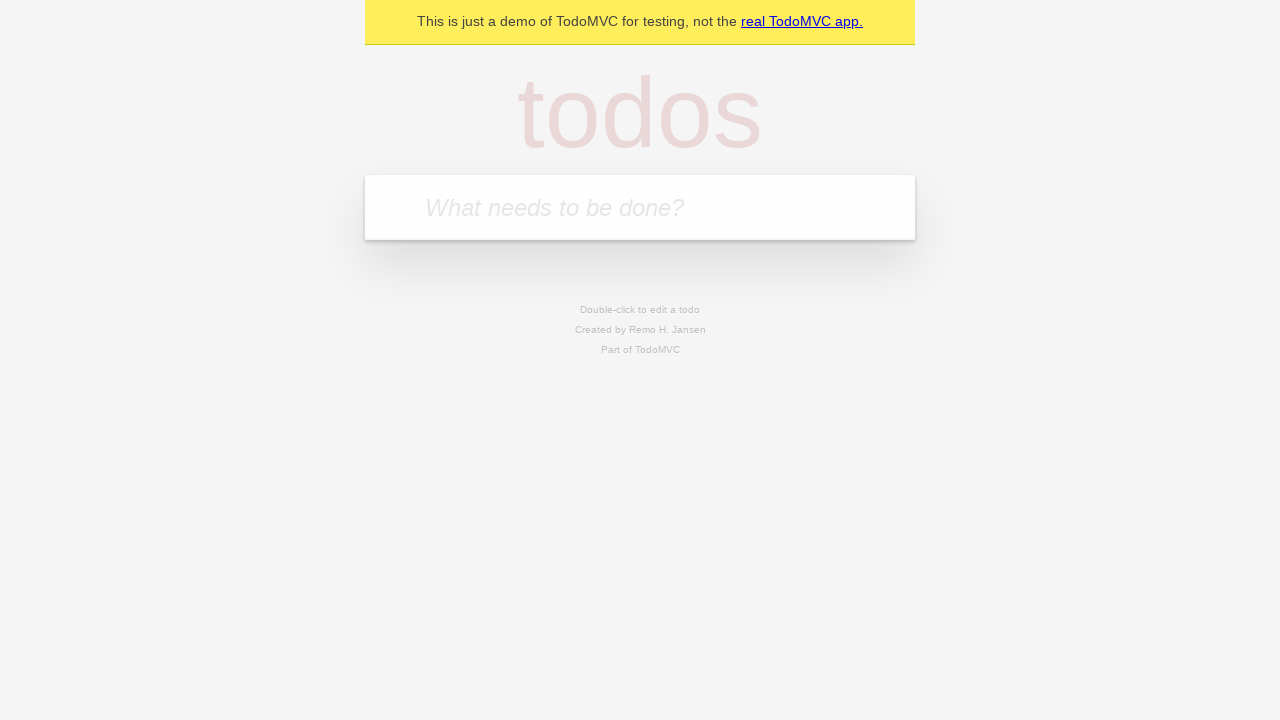

Filled new todo field with 'buy some cheese' on .new-todo
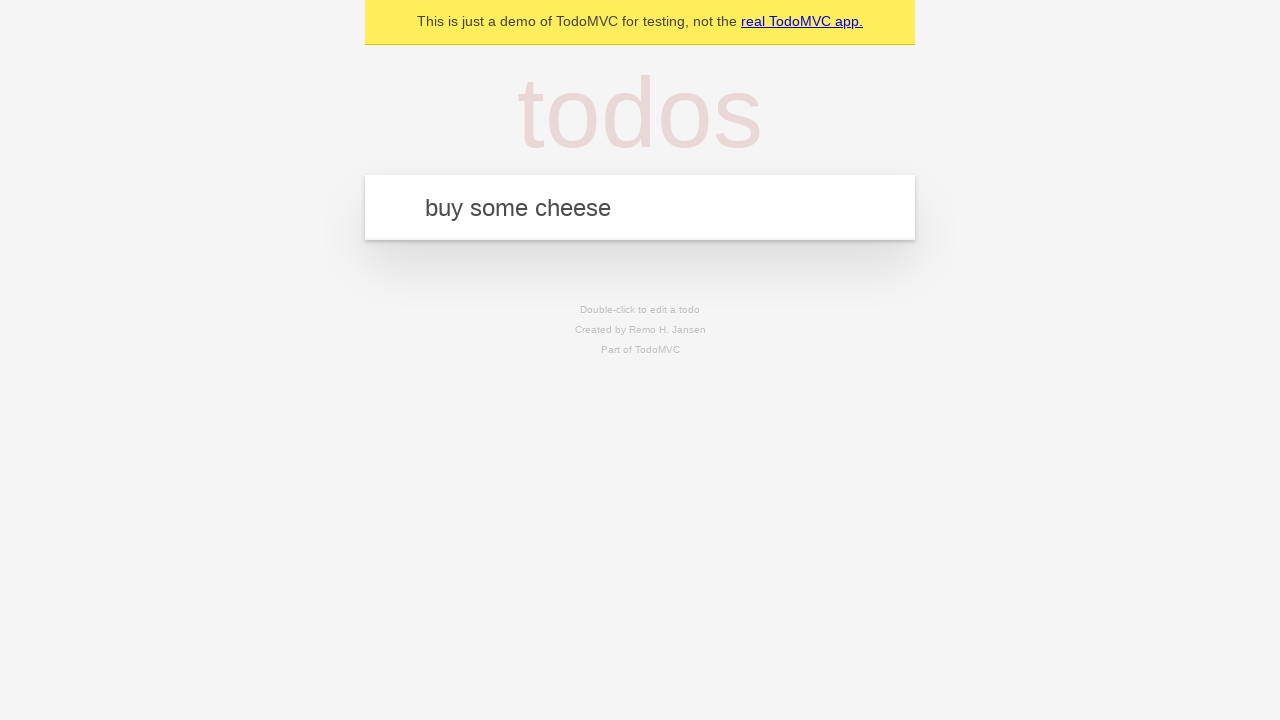

Pressed Enter to create first todo item on .new-todo
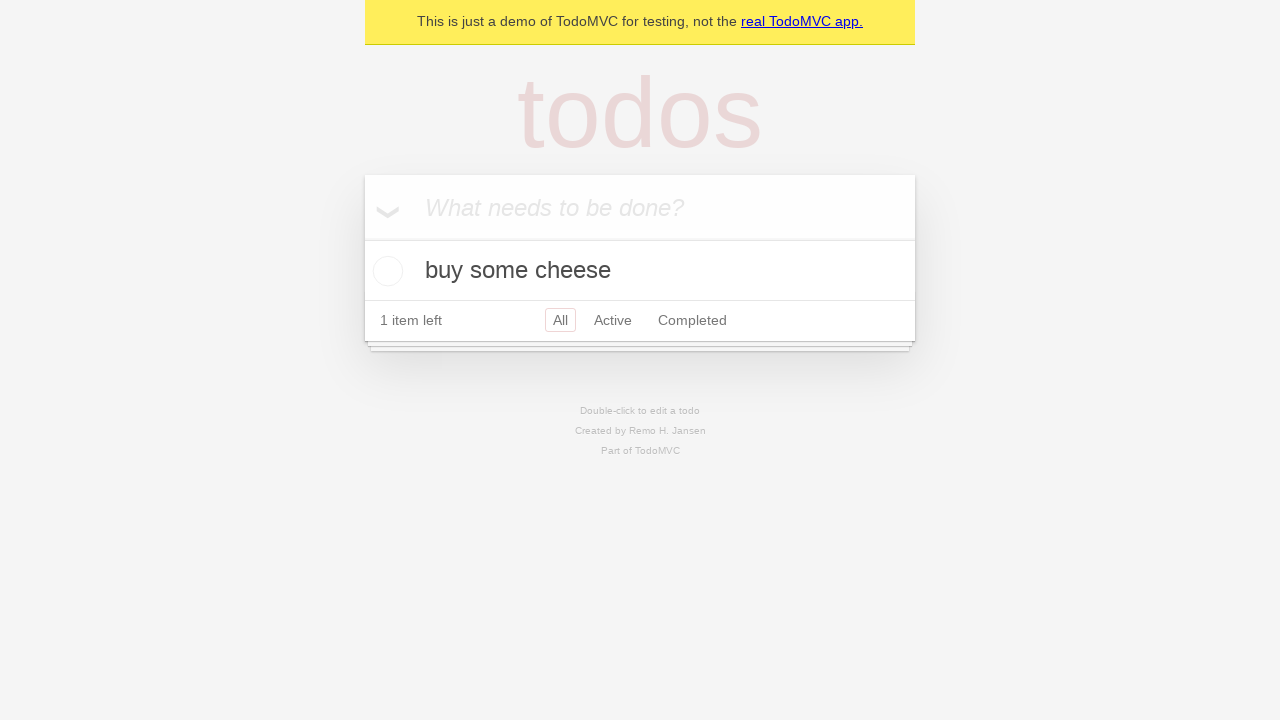

Filled new todo field with 'feed the cat' on .new-todo
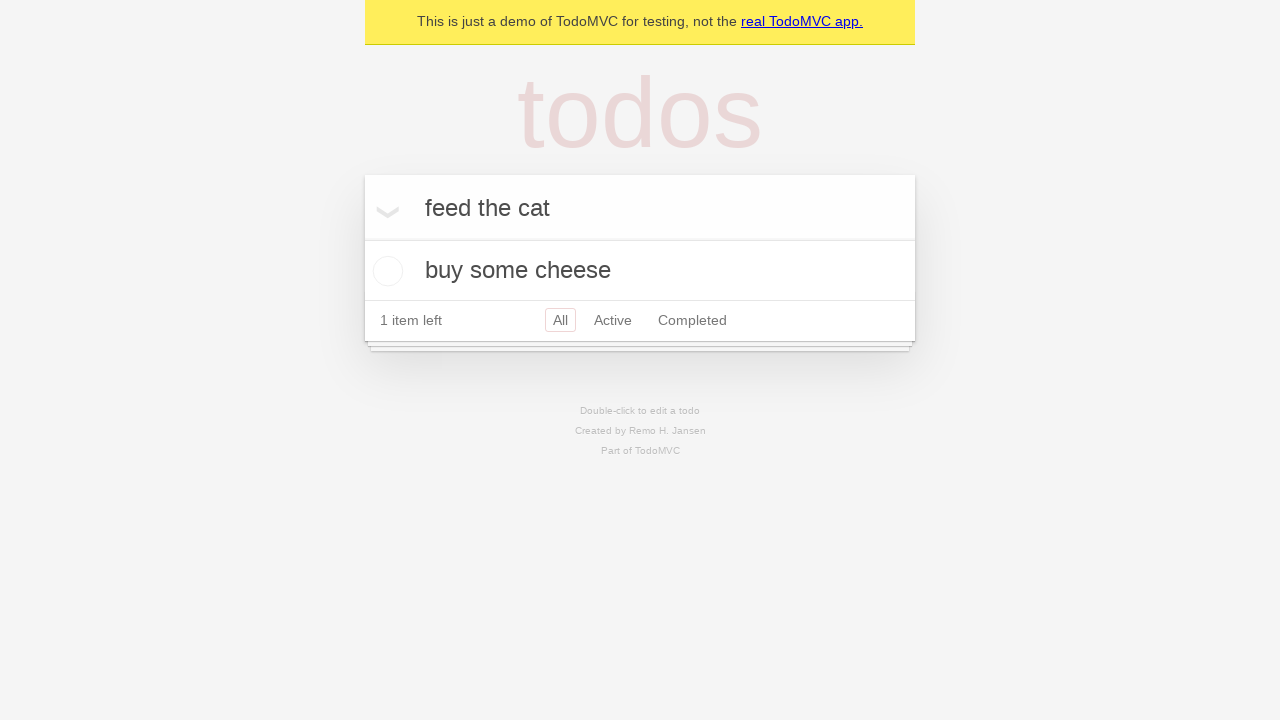

Pressed Enter to create second todo item on .new-todo
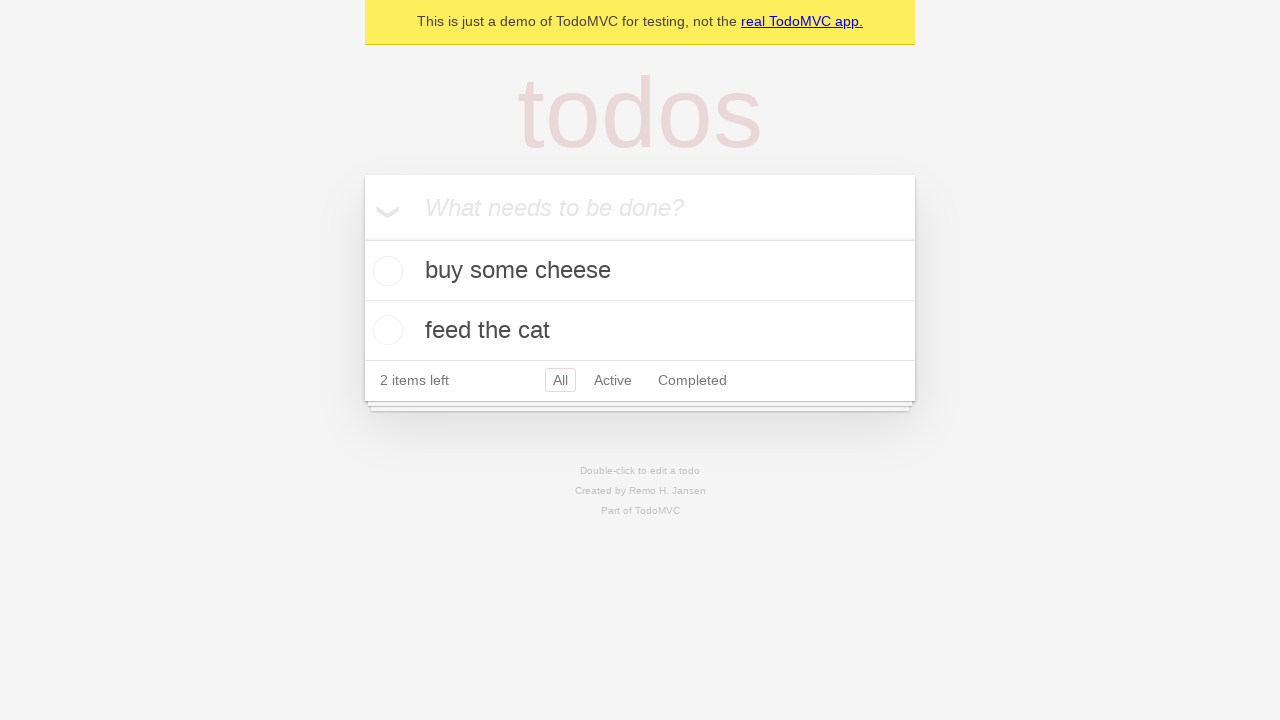

Filled new todo field with 'book a doctors appointment' on .new-todo
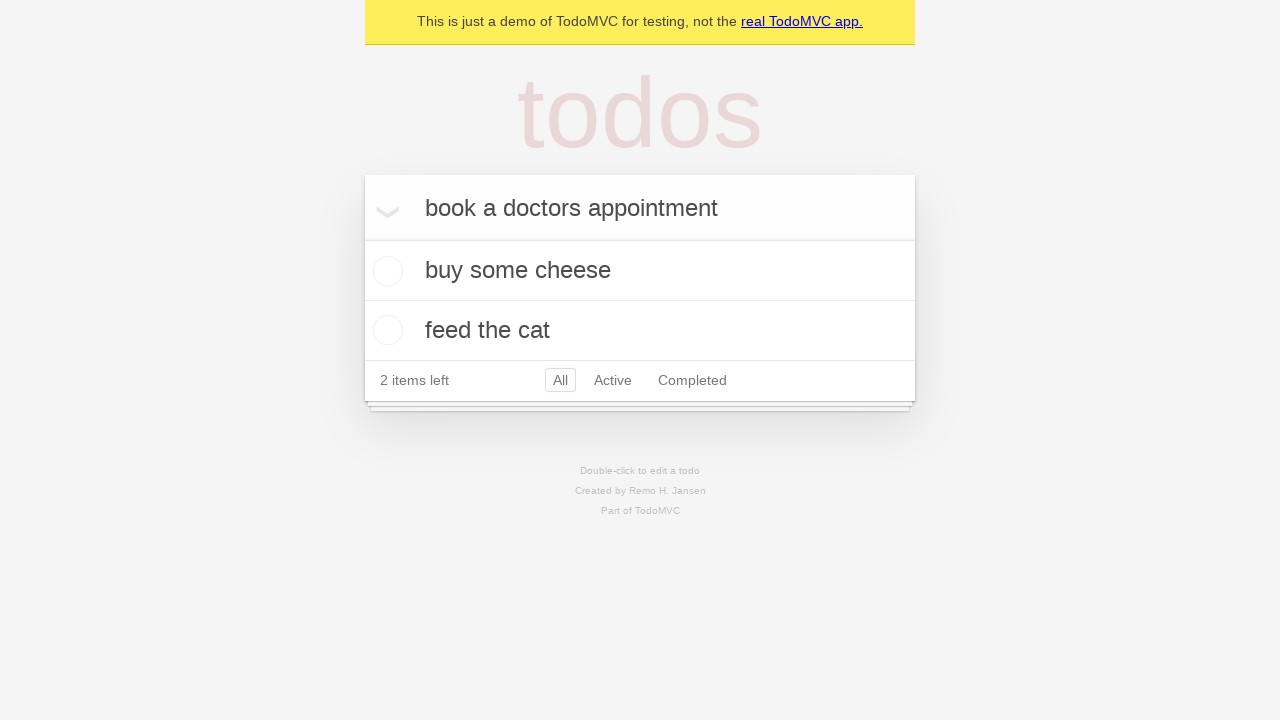

Pressed Enter to create third todo item on .new-todo
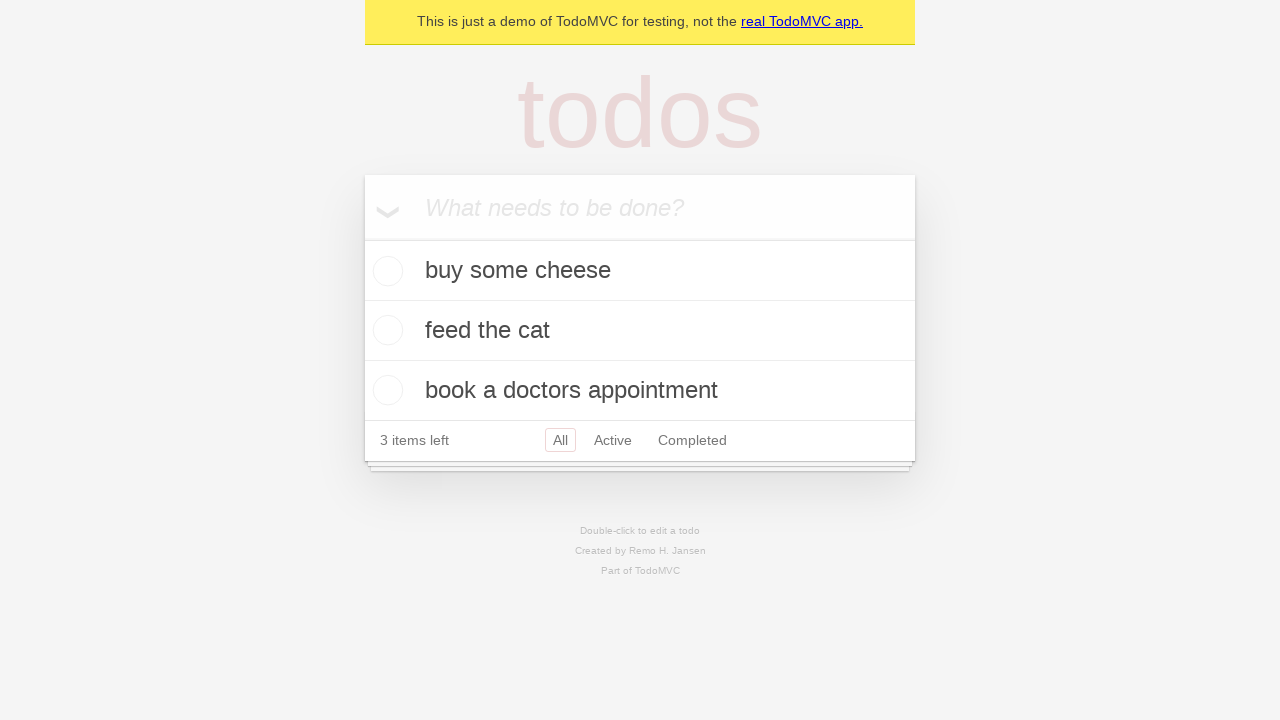

All three todo items loaded in the list
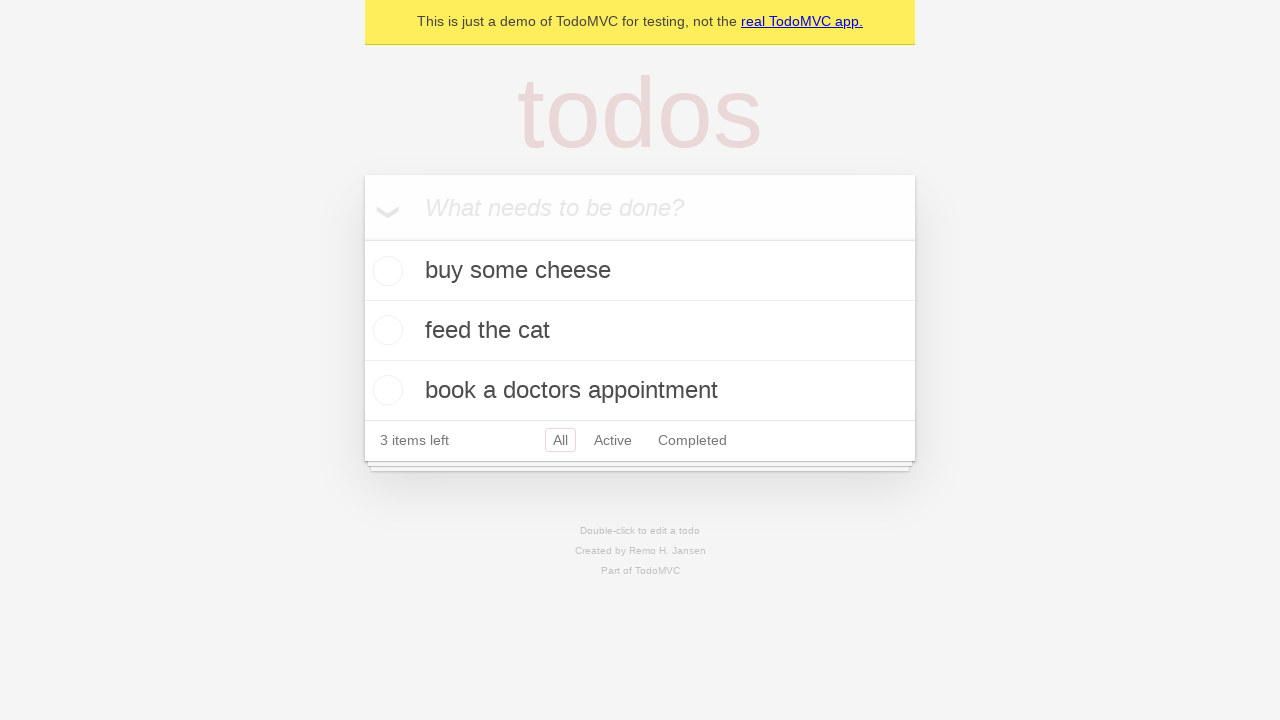

Checked the toggle-all checkbox to mark all items as complete at (362, 238) on .toggle-all
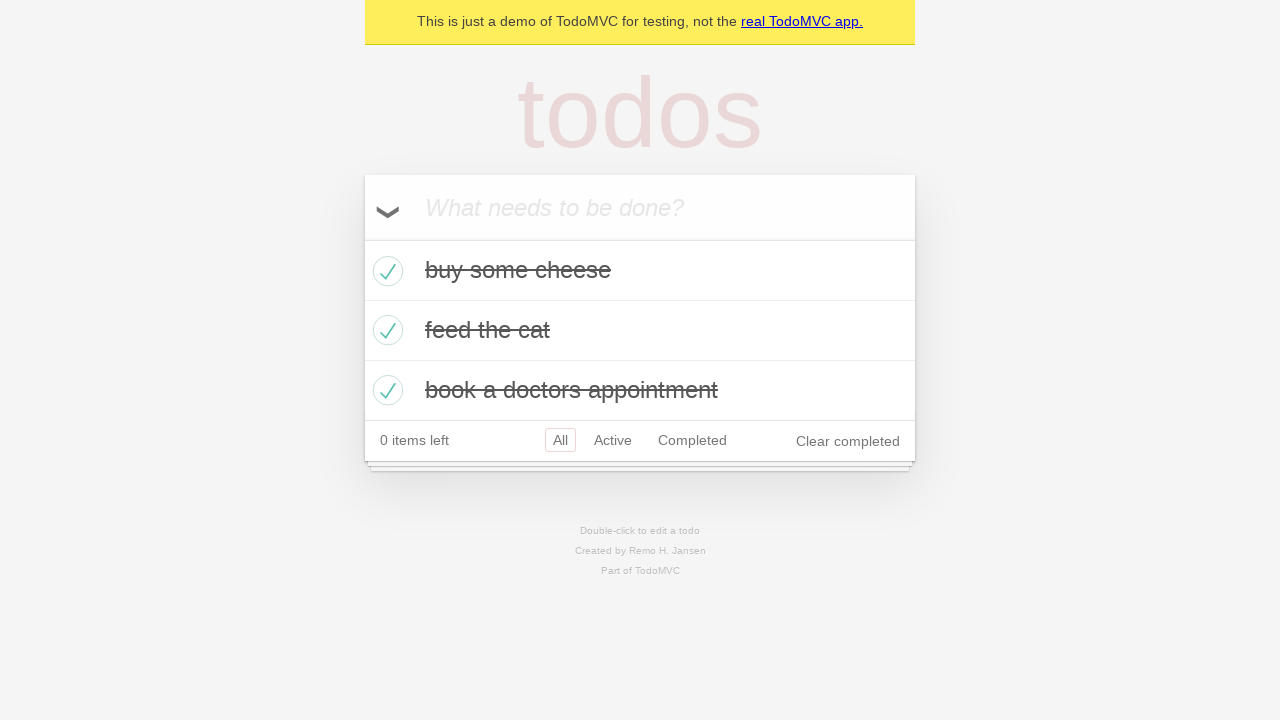

Unchecked the first todo item at (385, 271) on .todo-list li >> nth=0 >> .toggle
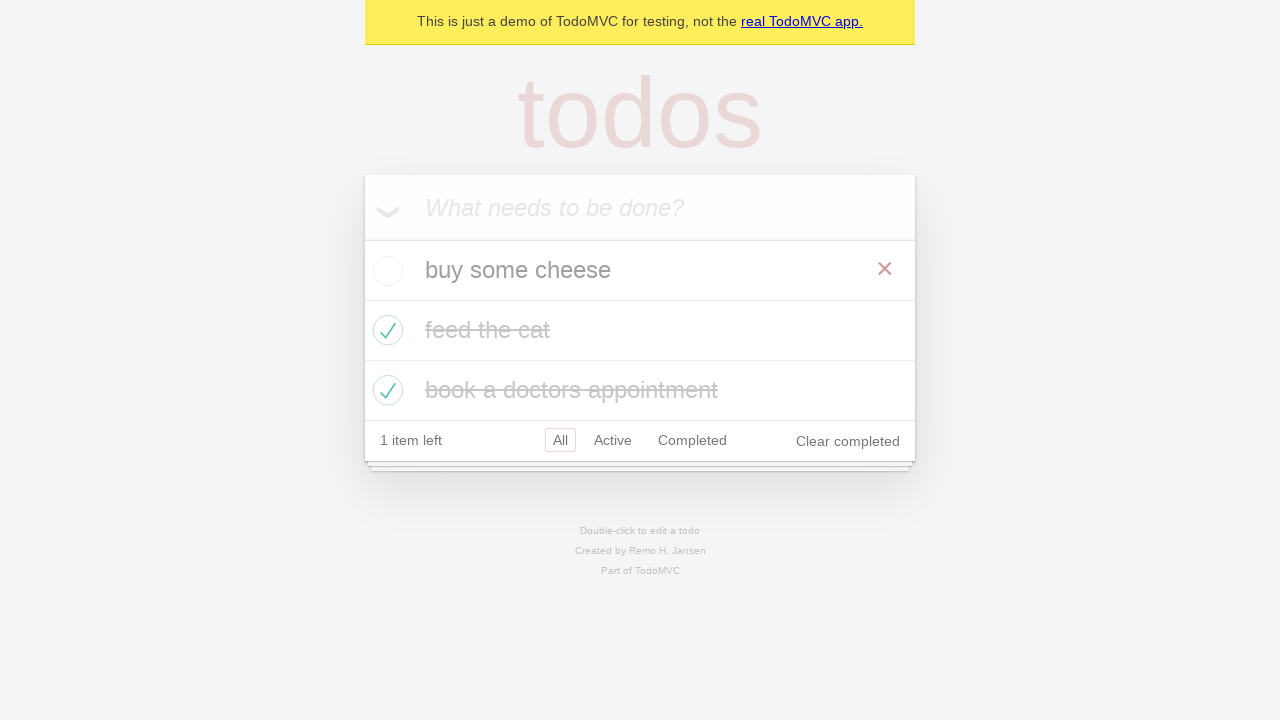

Re-checked the first todo item at (385, 271) on .todo-list li >> nth=0 >> .toggle
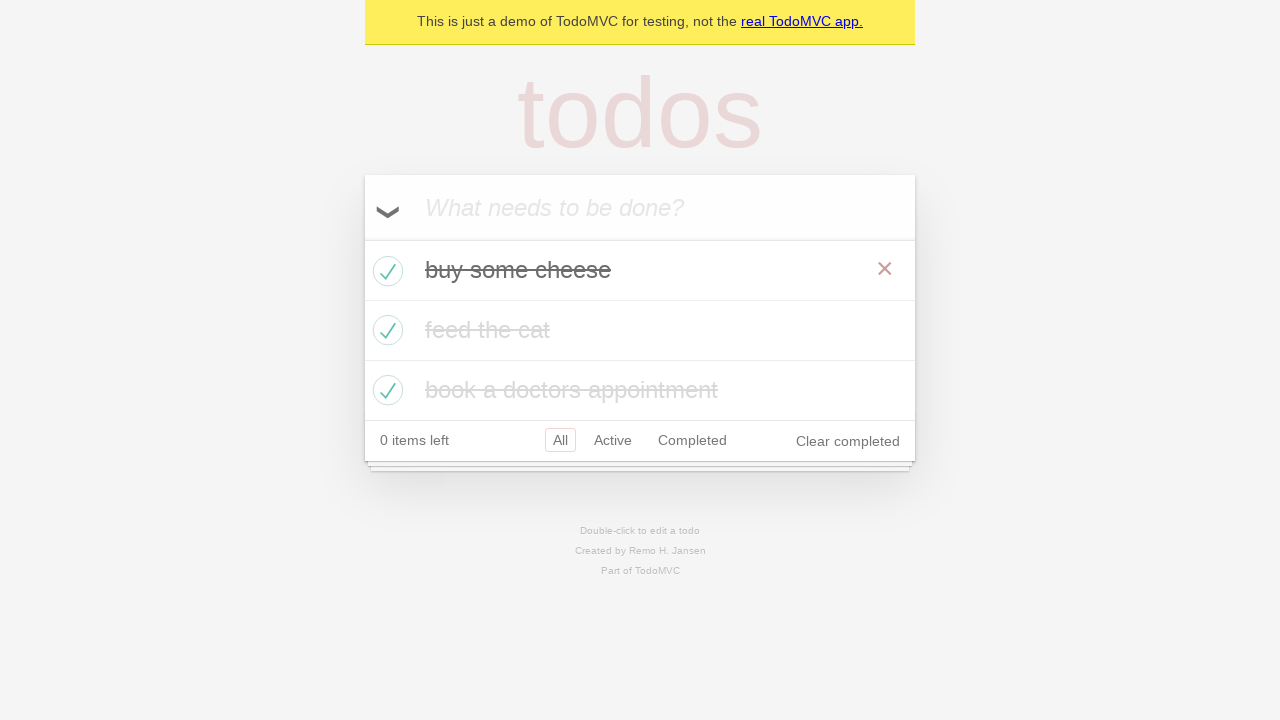

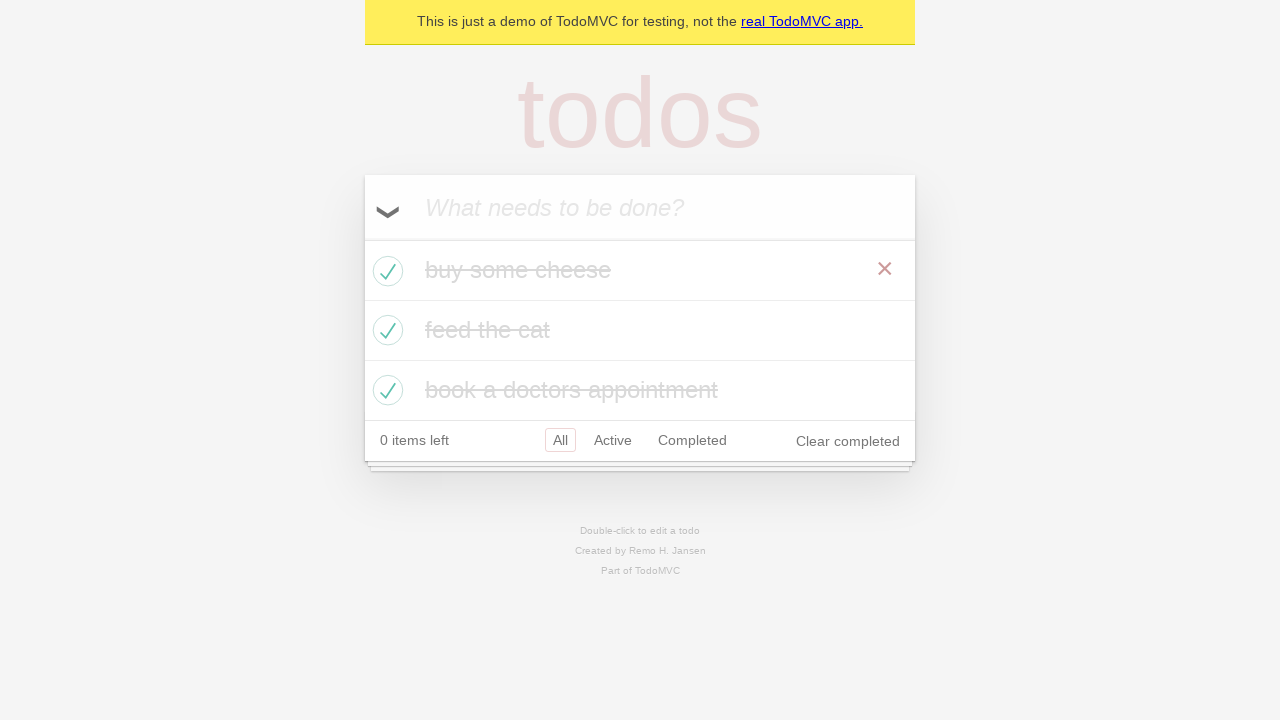